Tests manipulating a readonly date input field on the Chinese railway booking site using JavaScript

Starting URL: https://www.12306.cn/index/

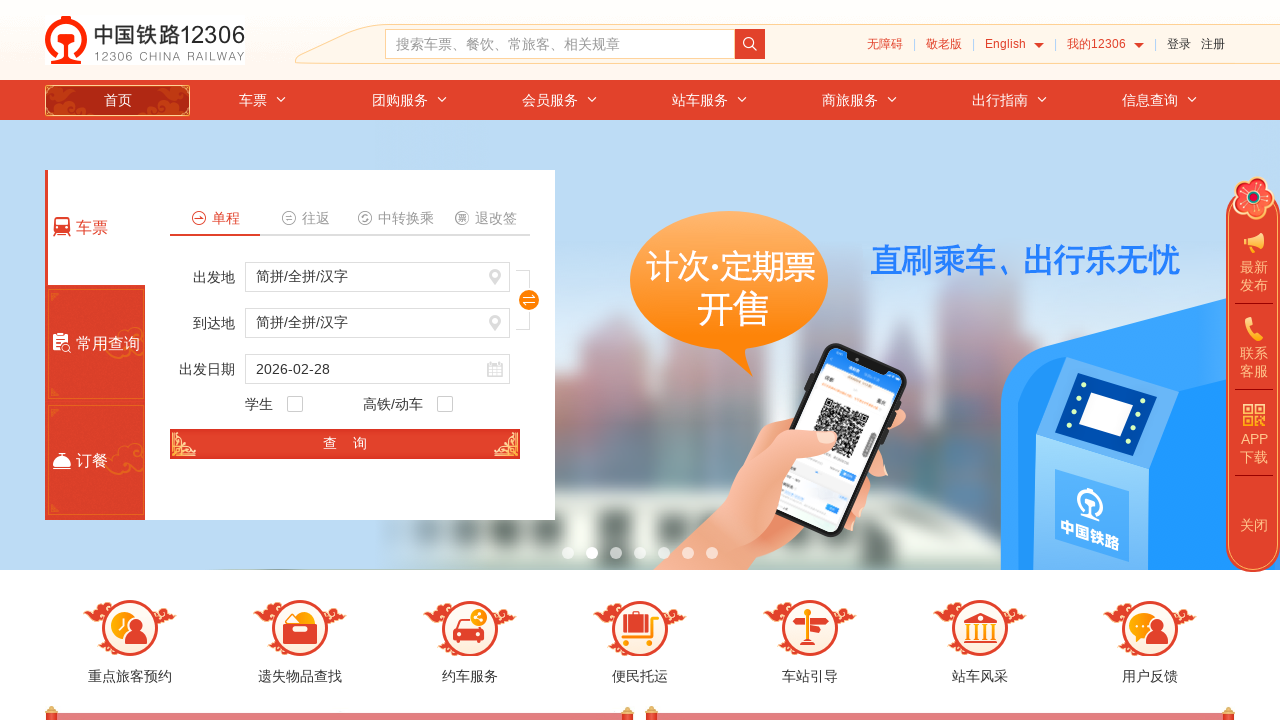

Removed readonly attribute from train_date input and set value to '2025-06-15' using JavaScript
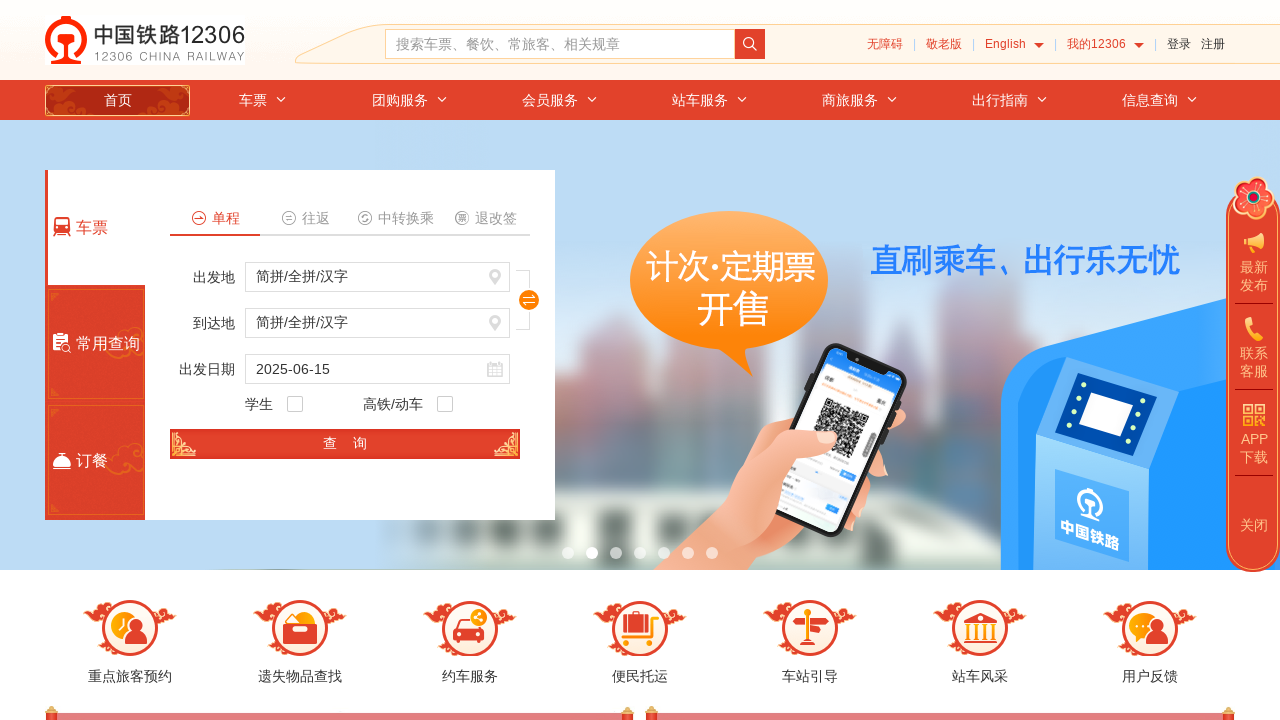

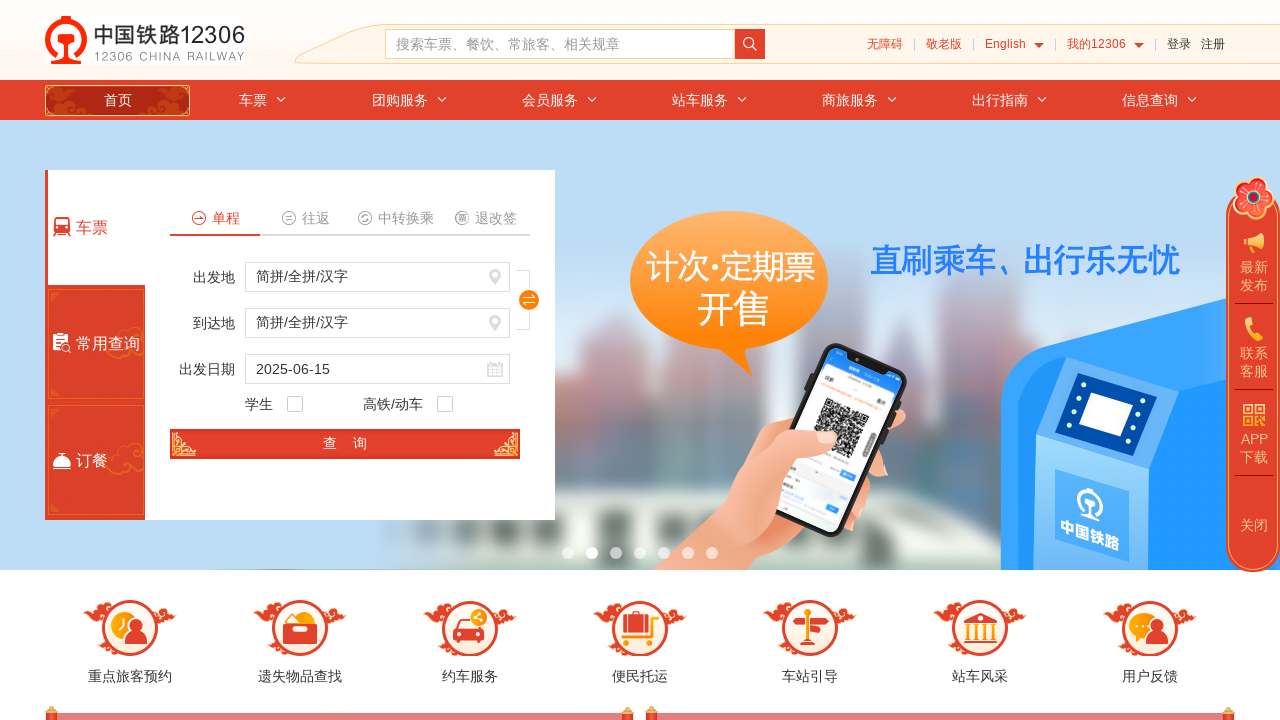